Tests creating a new task while on the Active filter

Starting URL: https://todomvc4tasj.herokuapp.com

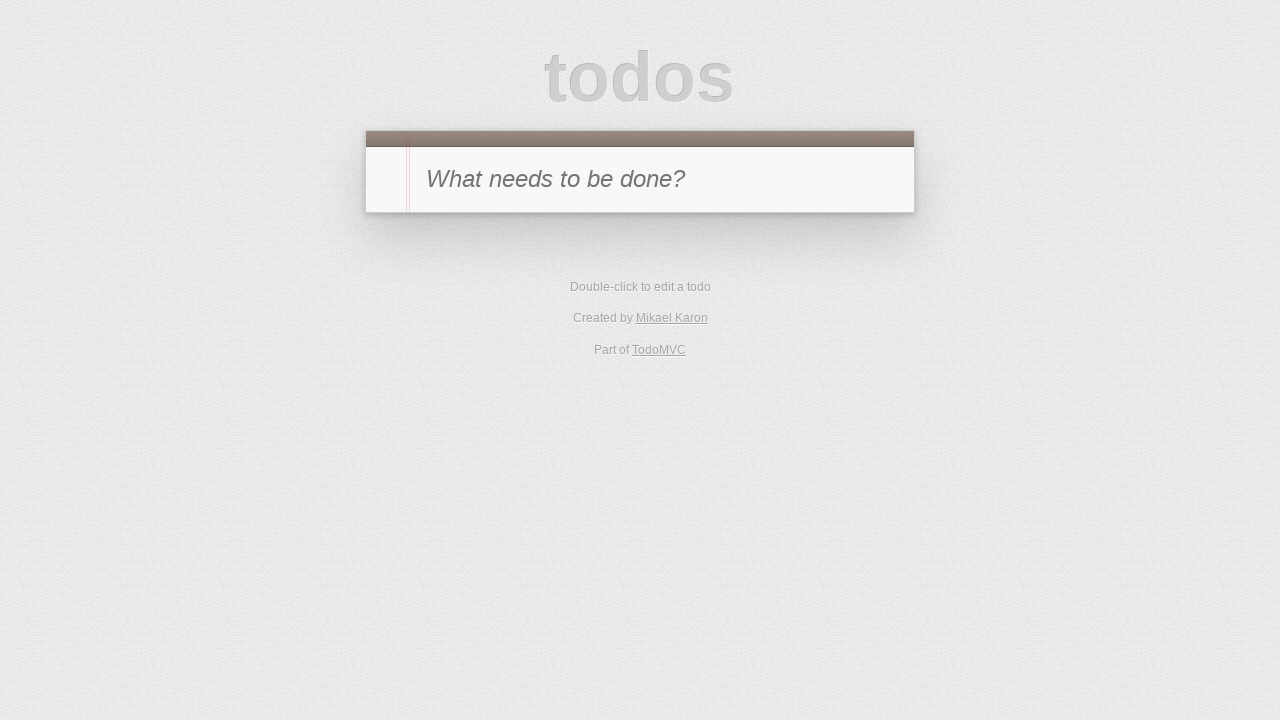

Filled new todo input with '1' on #new-todo
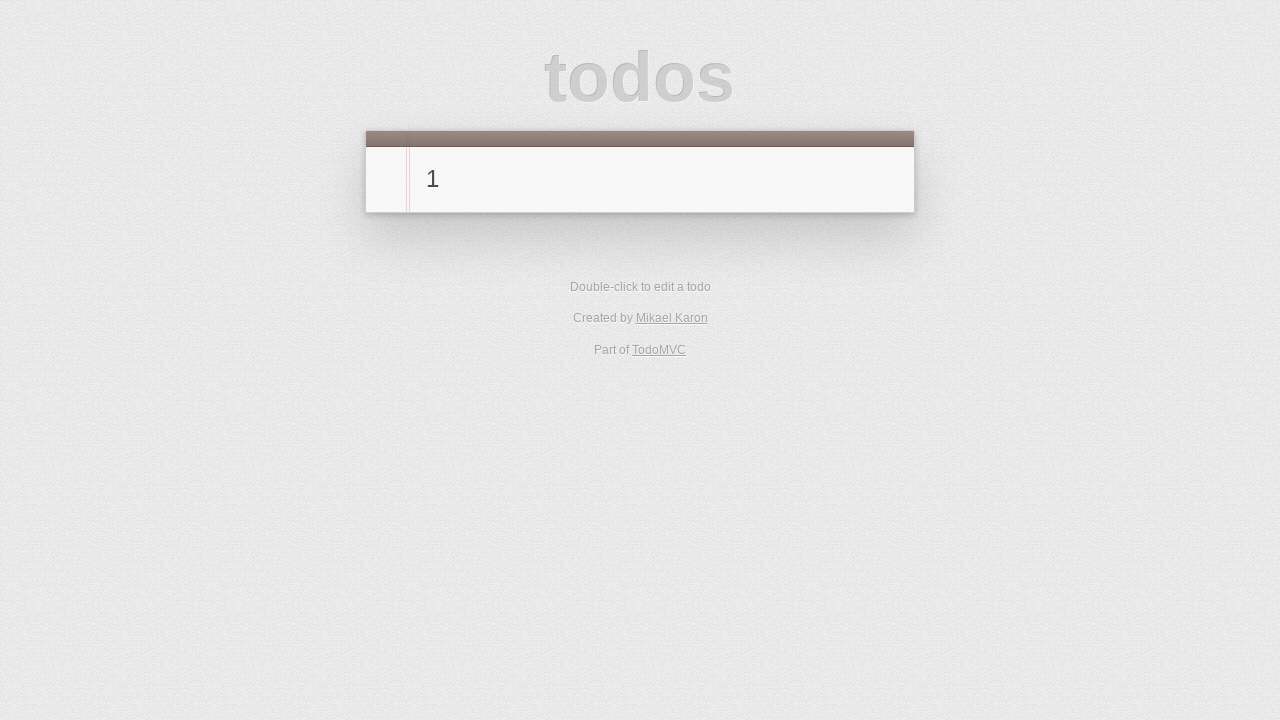

Pressed Enter to create first task on #new-todo
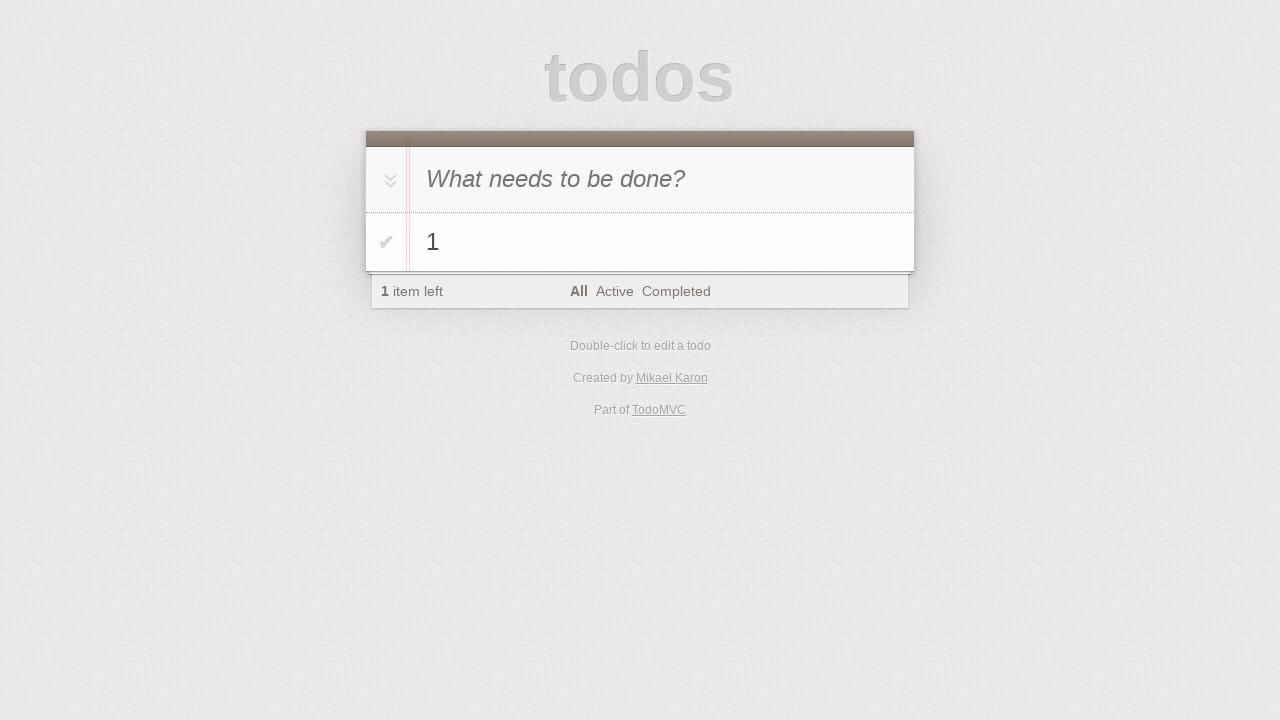

Clicked on Active filter at (614, 291) on [href='#/active']
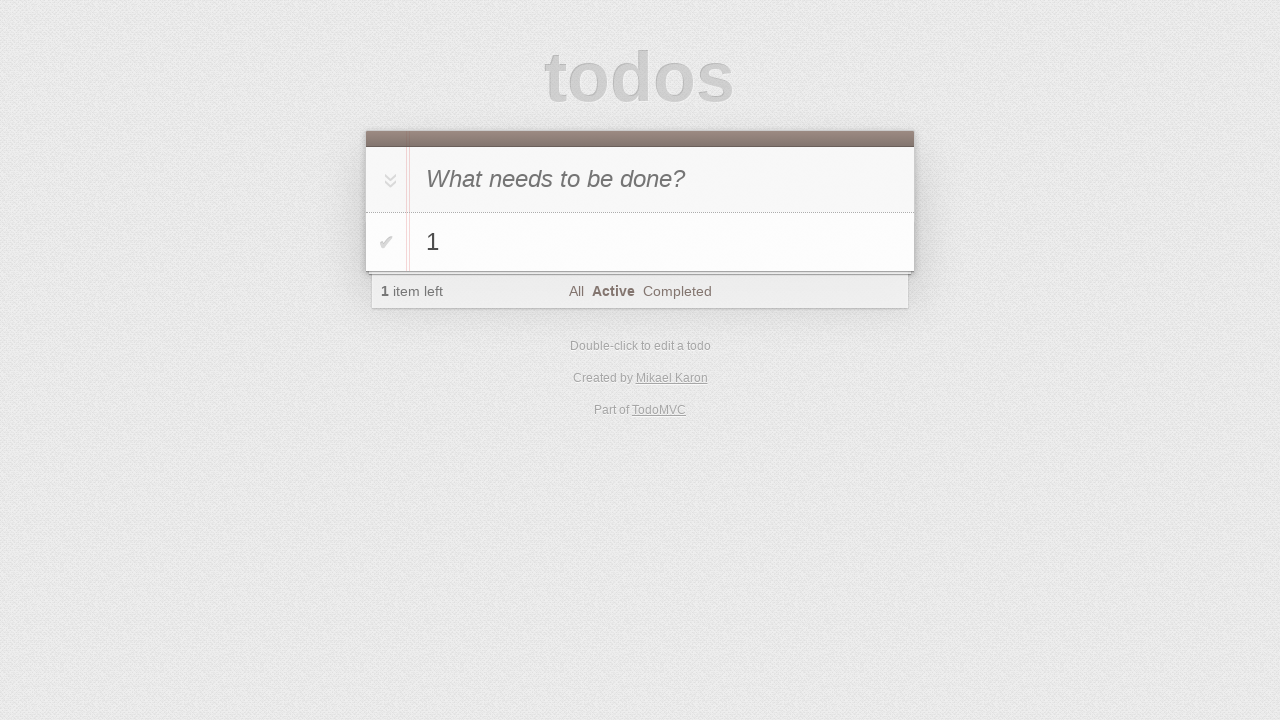

Filled new todo input with '2' on #new-todo
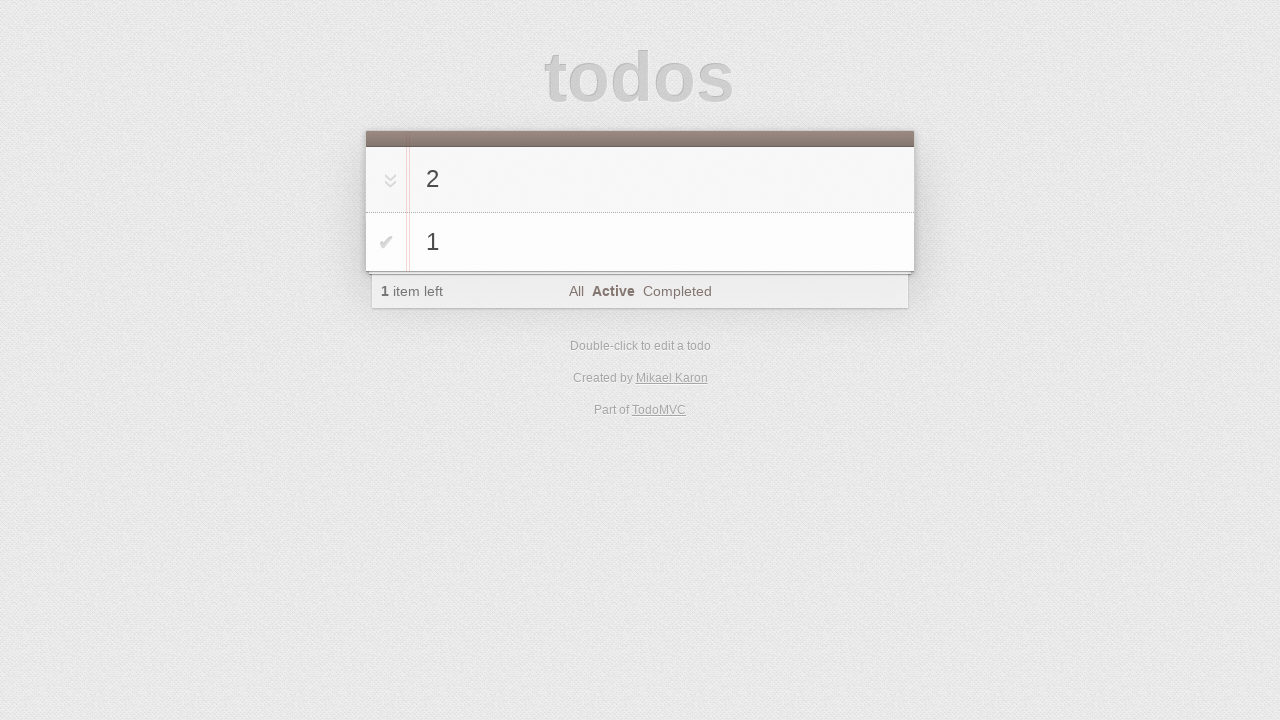

Pressed Enter to create second task while on Active filter on #new-todo
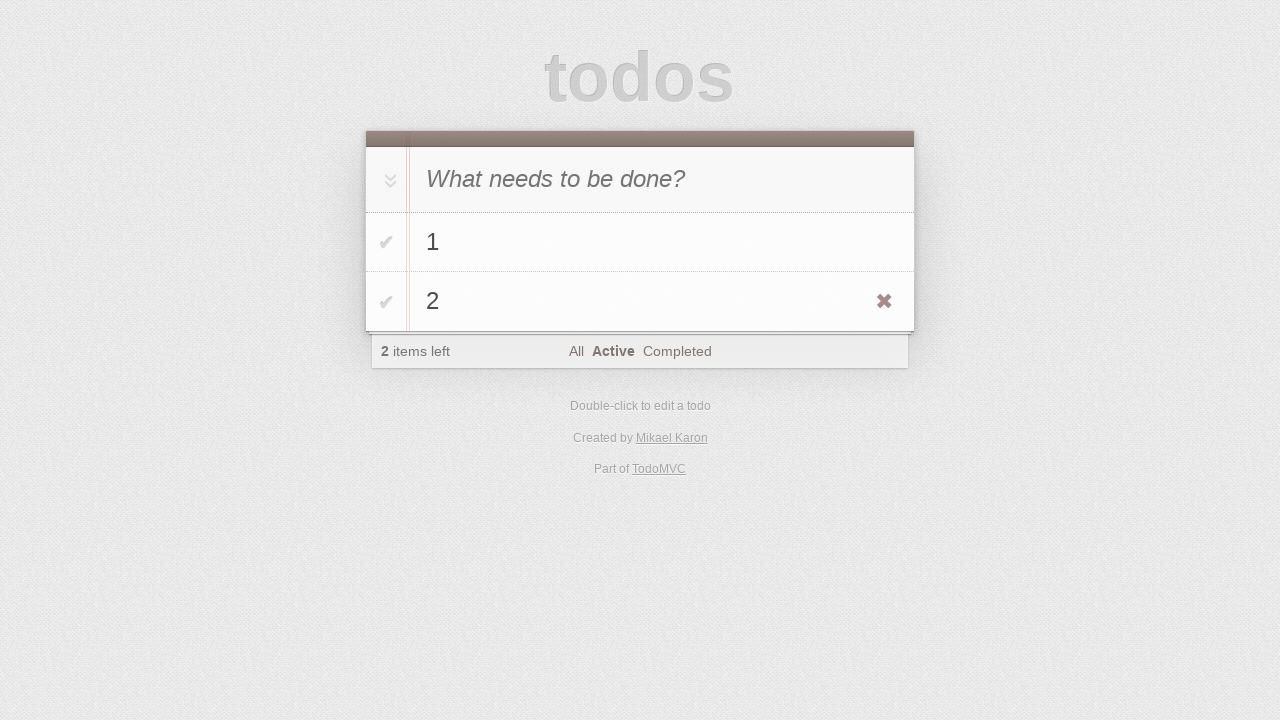

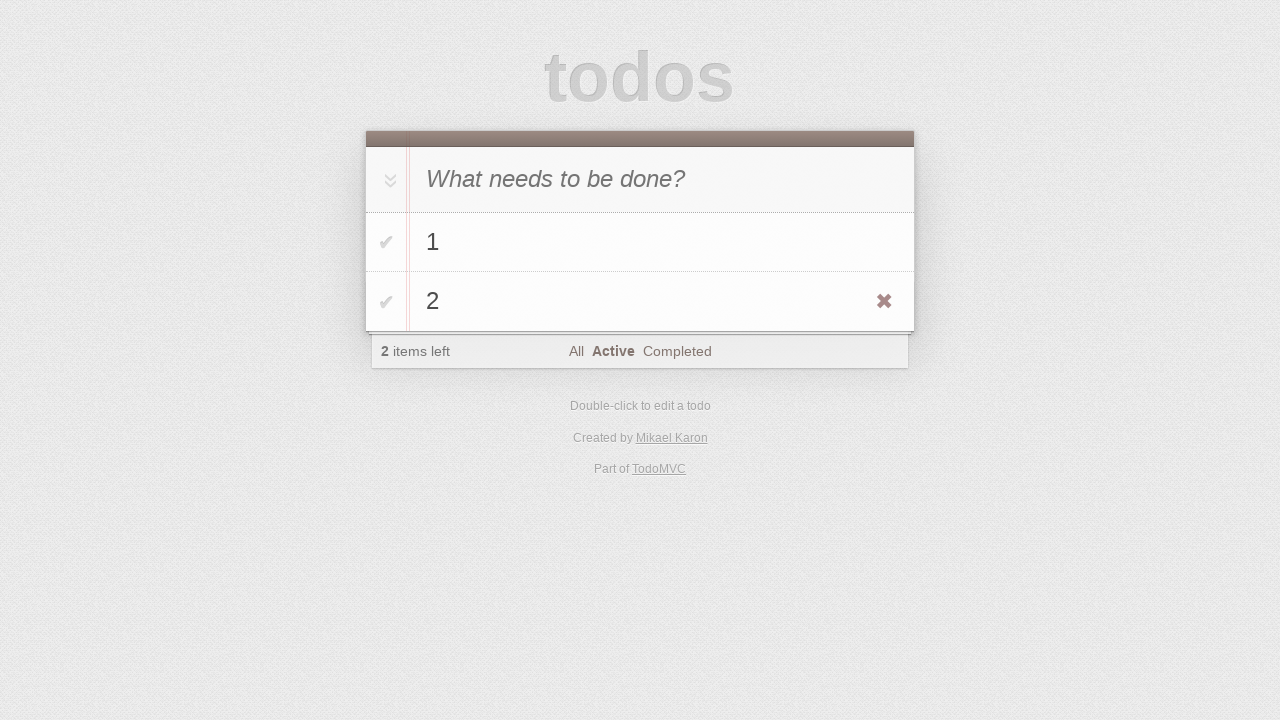